Tests dynamic checkbox controls by toggling visibility, waiting for the checkbox to disappear and reappear

Starting URL: https://training-support.net/webelements/dynamic-controls

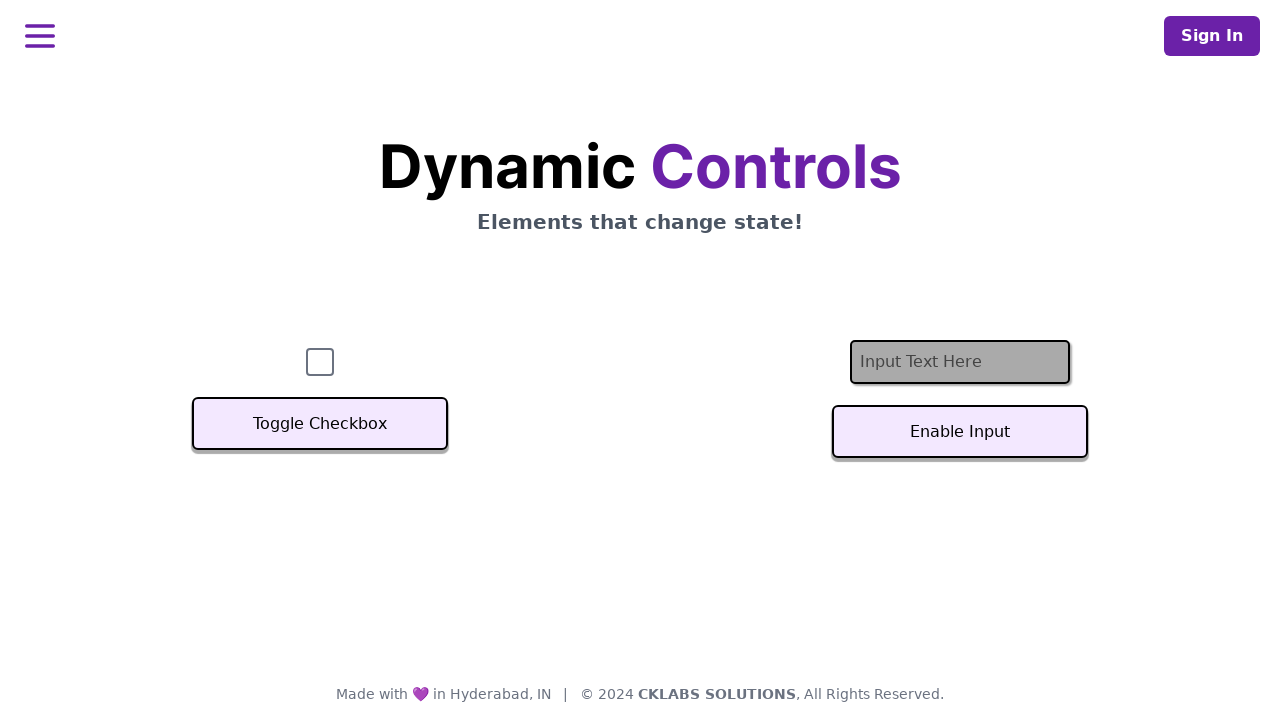

Clicked Toggle Checkbox button to hide the checkbox at (320, 424) on button:has-text('Toggle Checkbox')
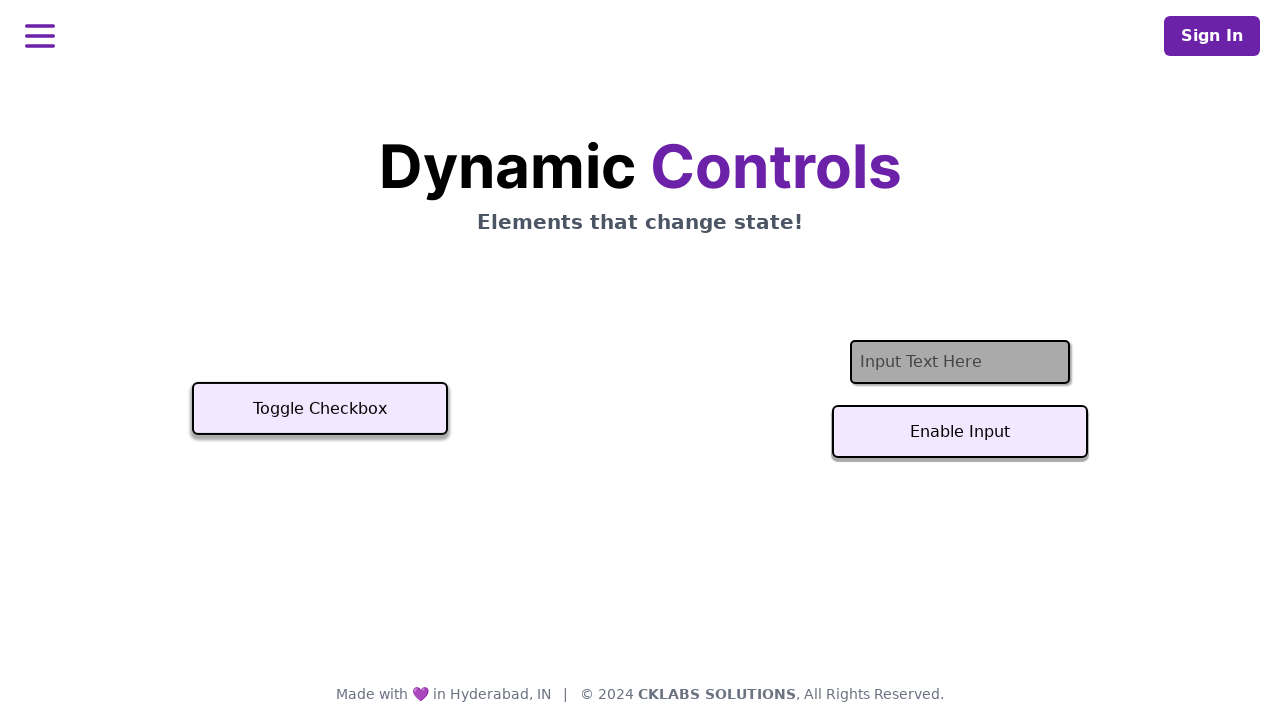

Checkbox disappeared from the page
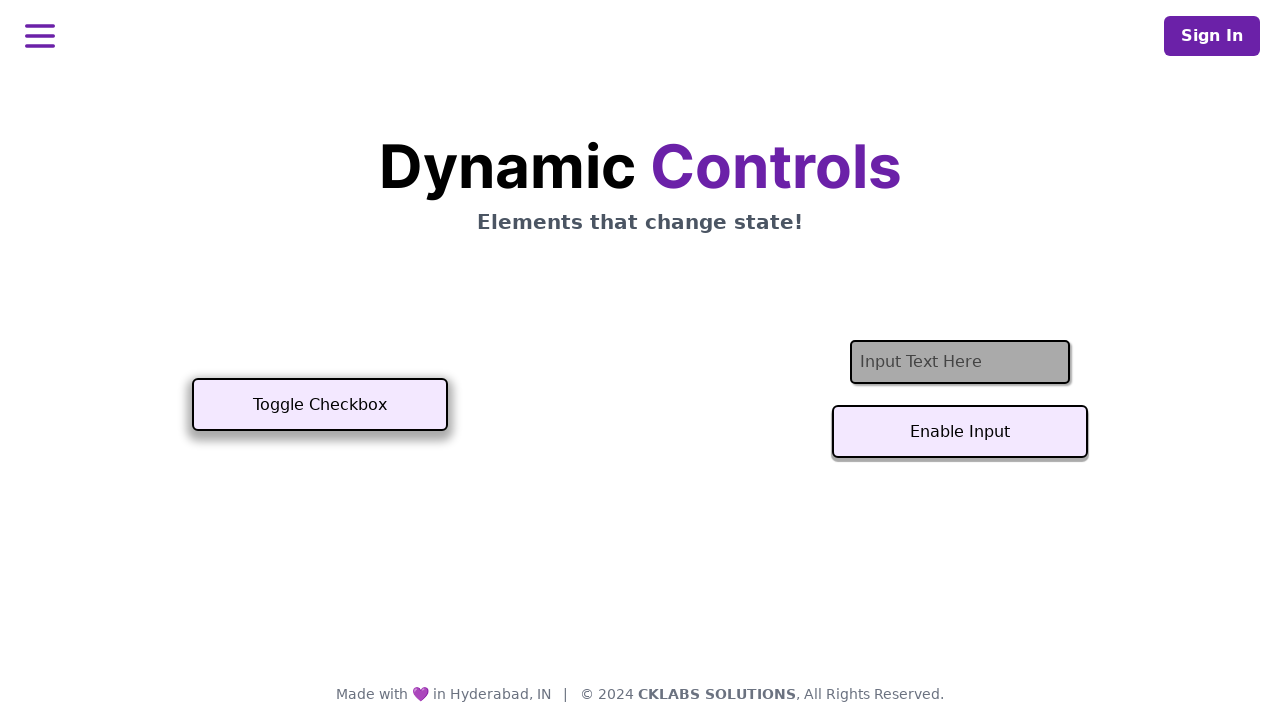

Clicked Toggle Checkbox button again to show the checkbox at (320, 405) on button:has-text('Toggle Checkbox')
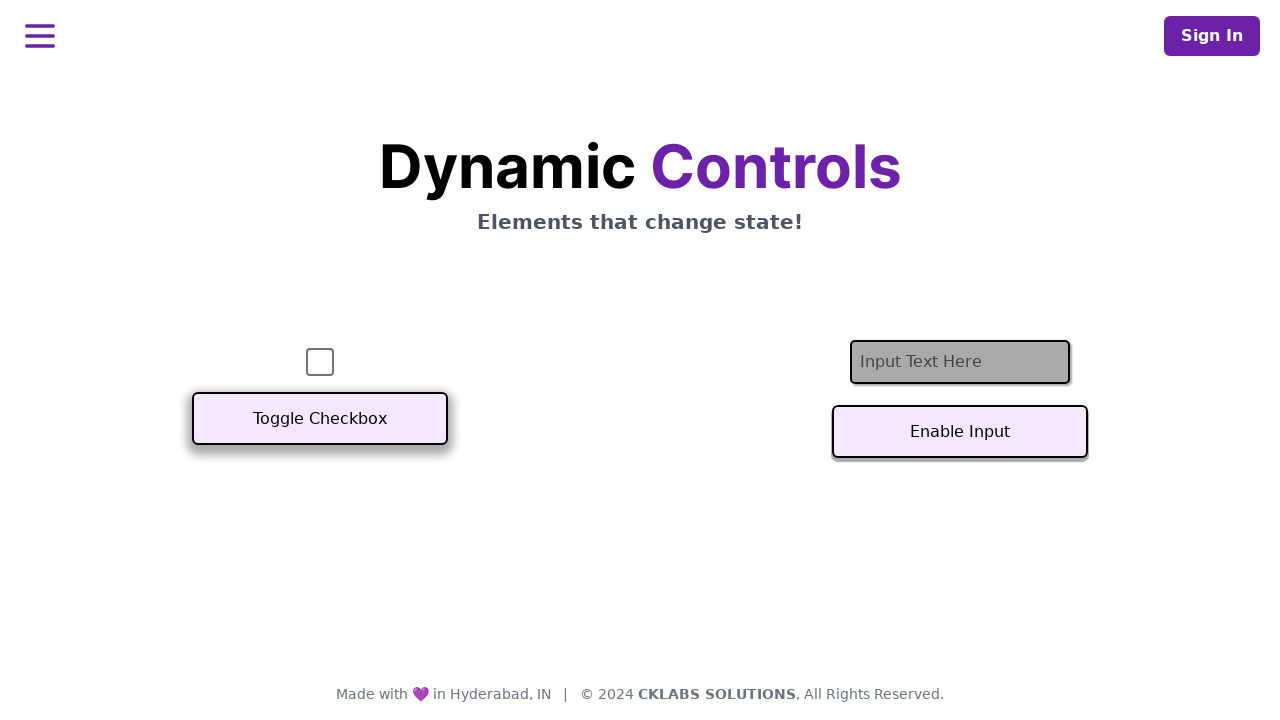

Checkbox reappeared on the page
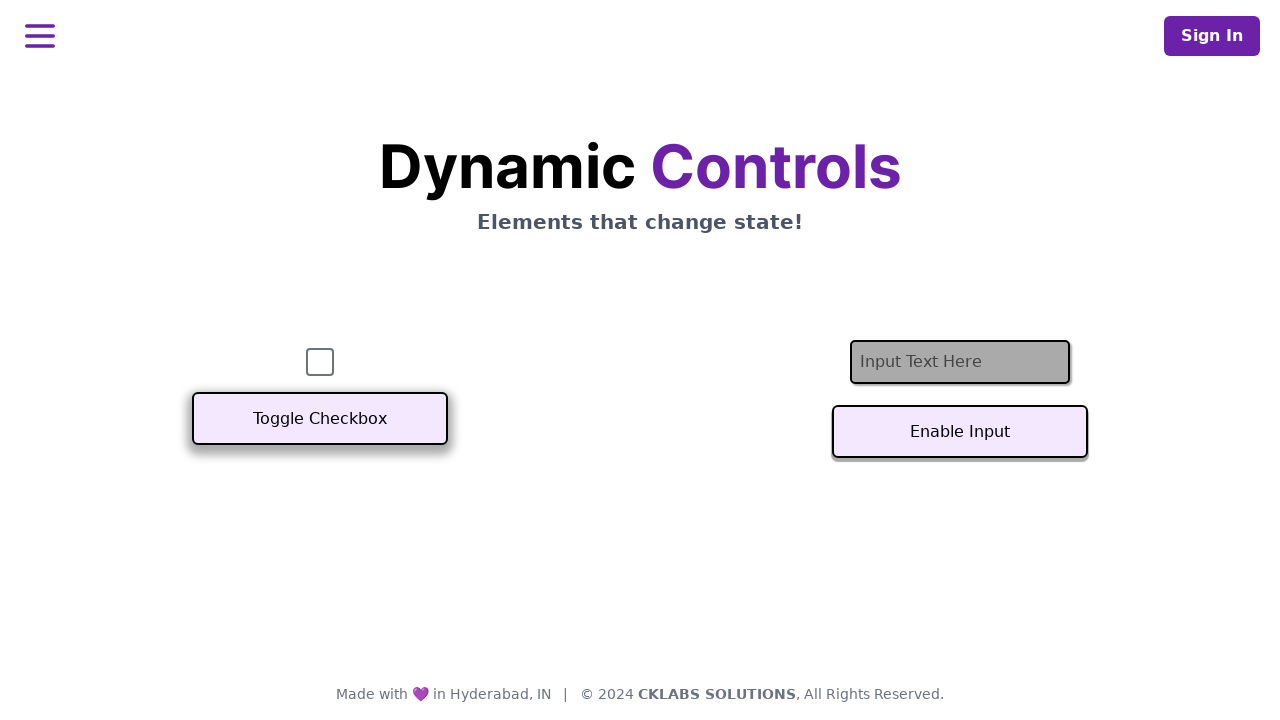

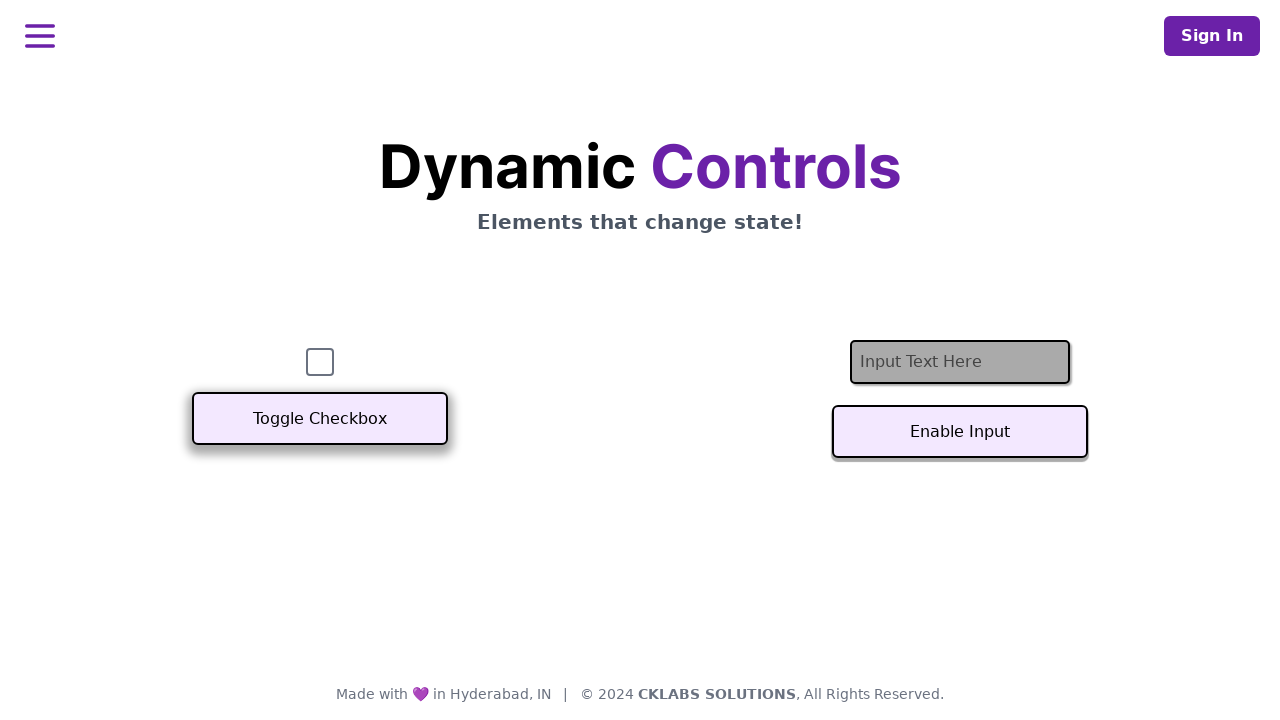